Tests a practice form by checking a checkbox, selecting gender, selecting student radio button, filling password, submitting the form, verifying success message, navigating to shop, and adding a product to cart

Starting URL: https://rahulshettyacademy.com/angularpractice/

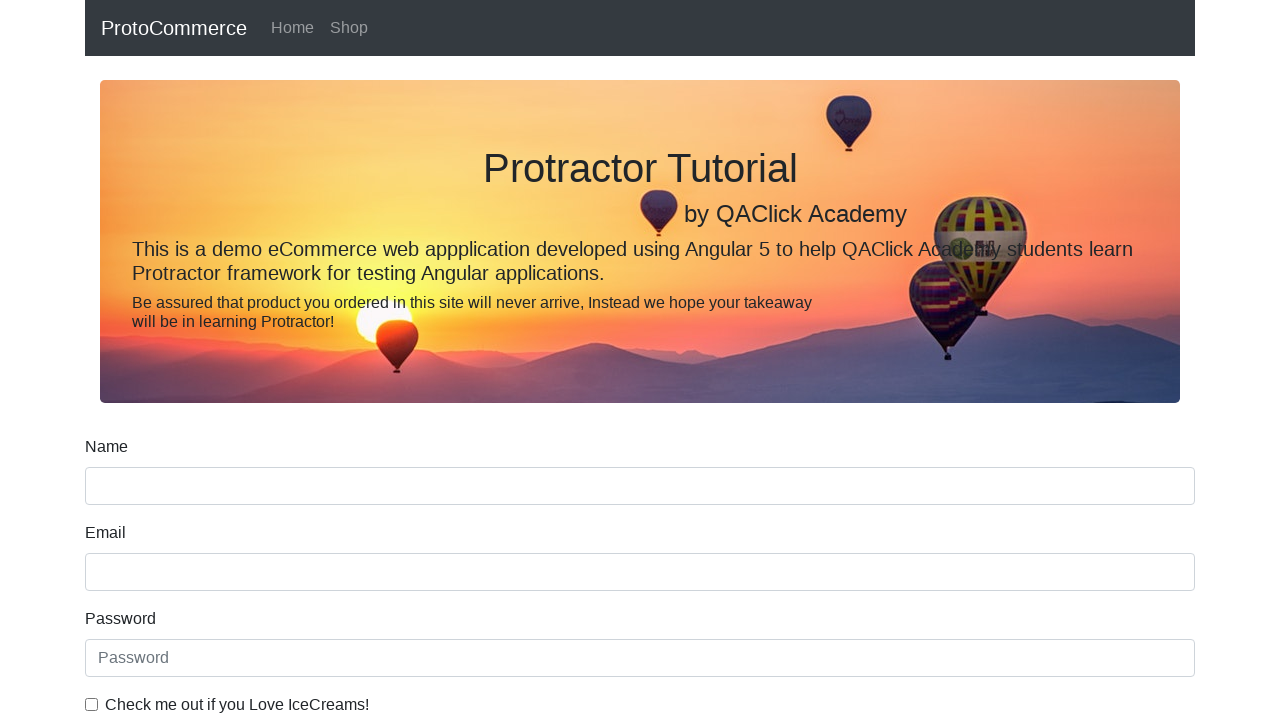

Checked the IceCream checkbox at (92, 704) on internal:label="Check me out if you Love IceCreams!"i
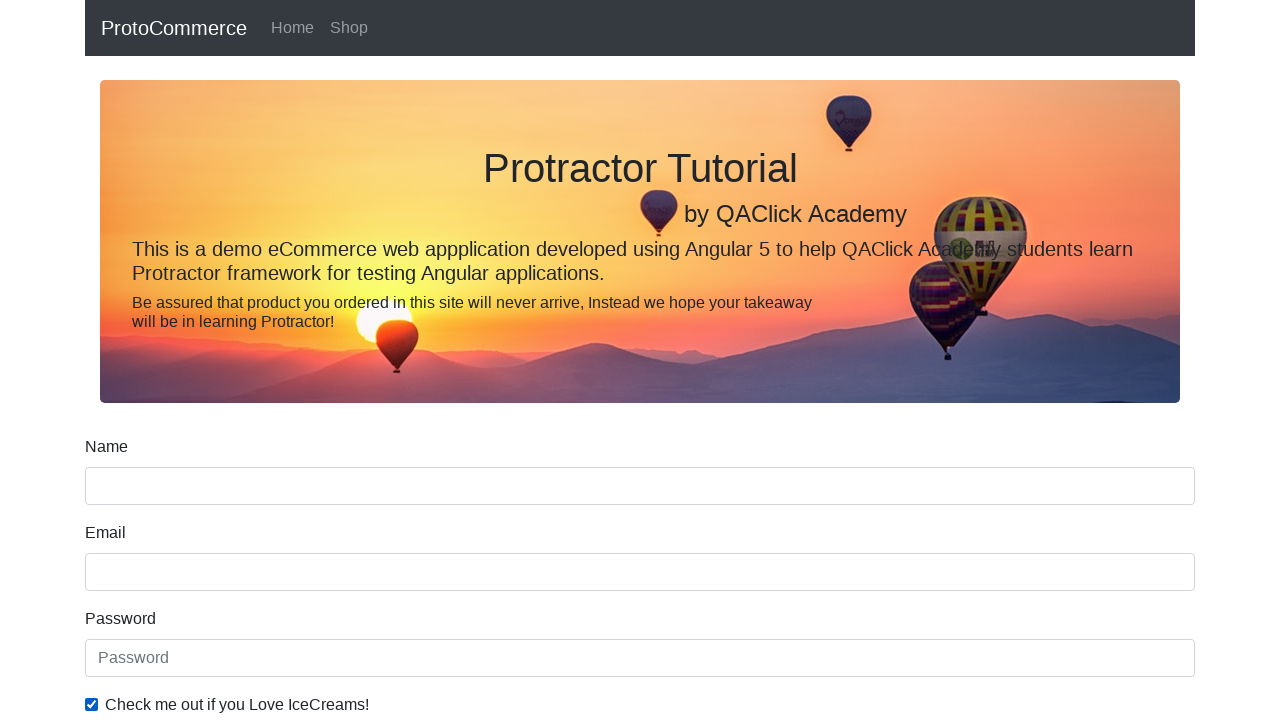

Selected Female from gender dropdown on internal:label="Gender"i
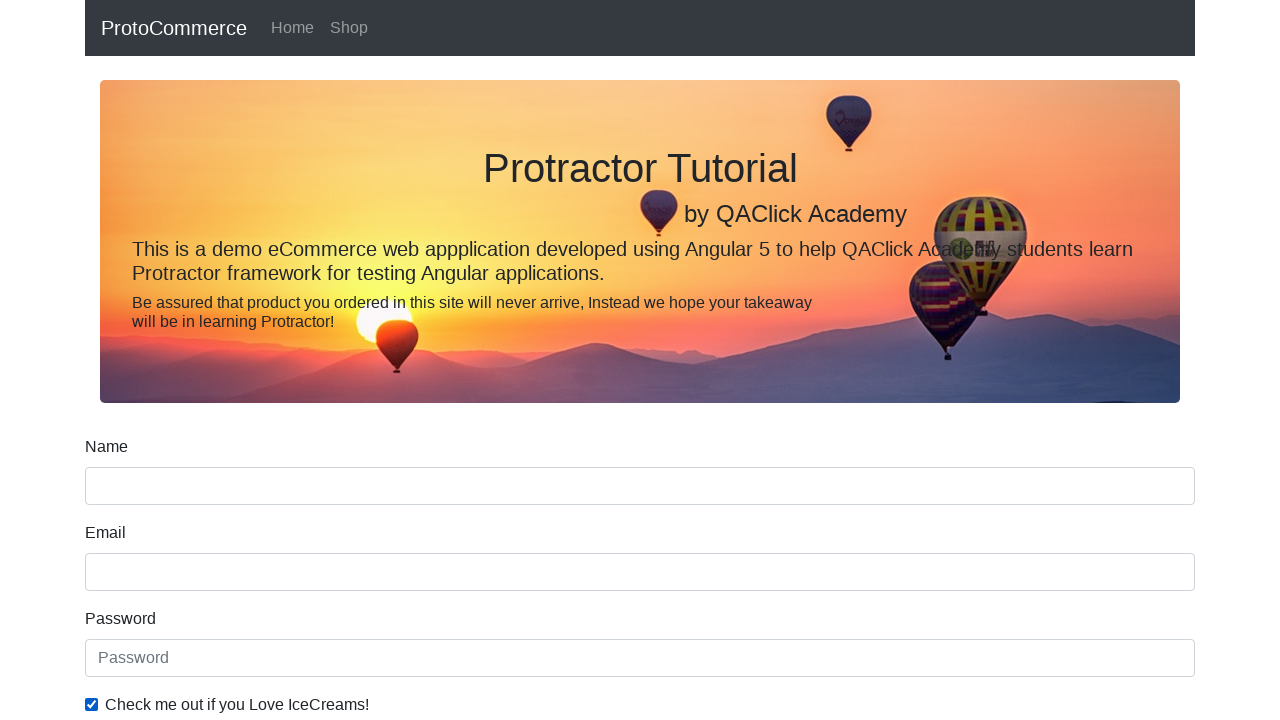

Selected Student radio button at (238, 360) on internal:label="Student"i
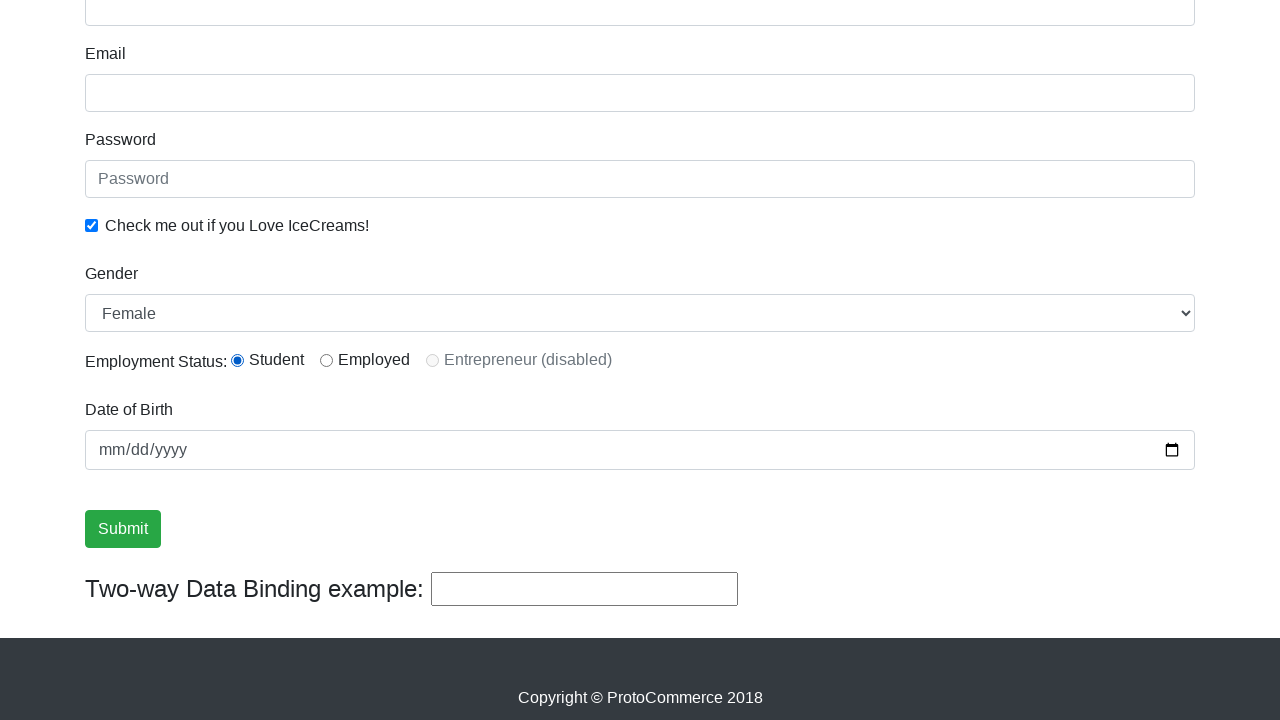

Filled password field with 'test' on internal:attr=[placeholder="Password"i]
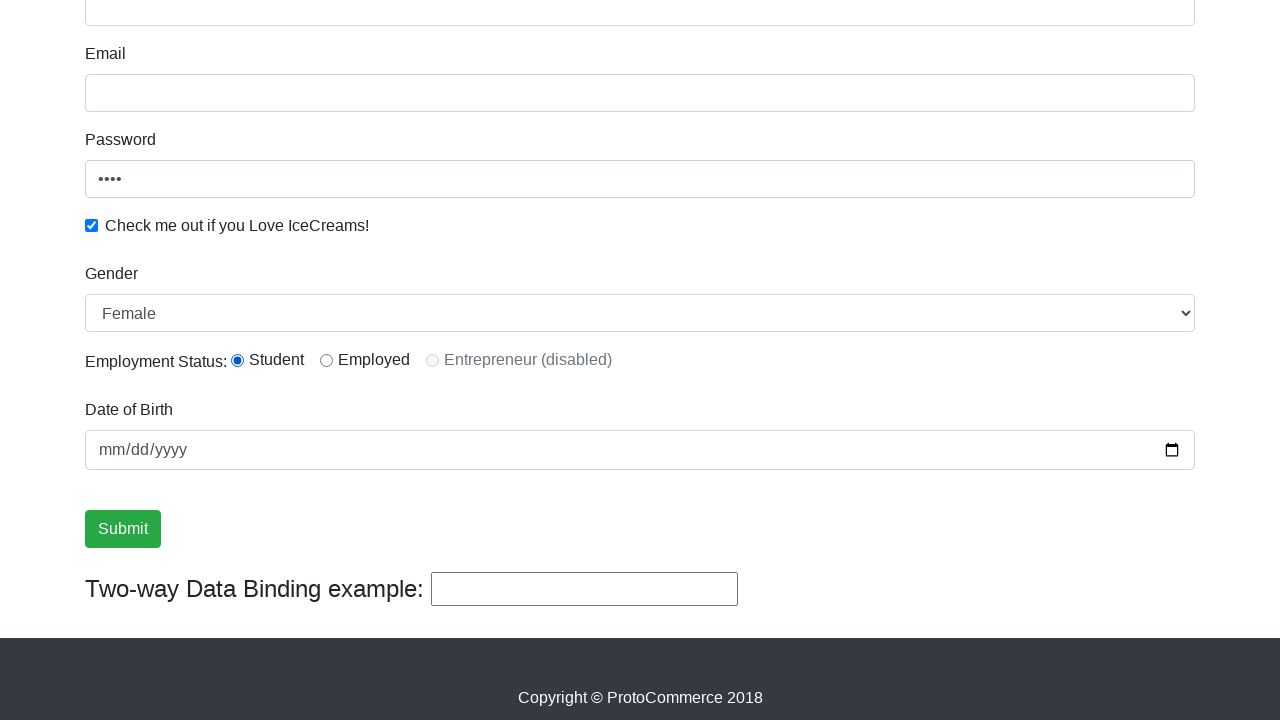

Clicked Submit button at (123, 529) on internal:role=button[name="Submit"i]
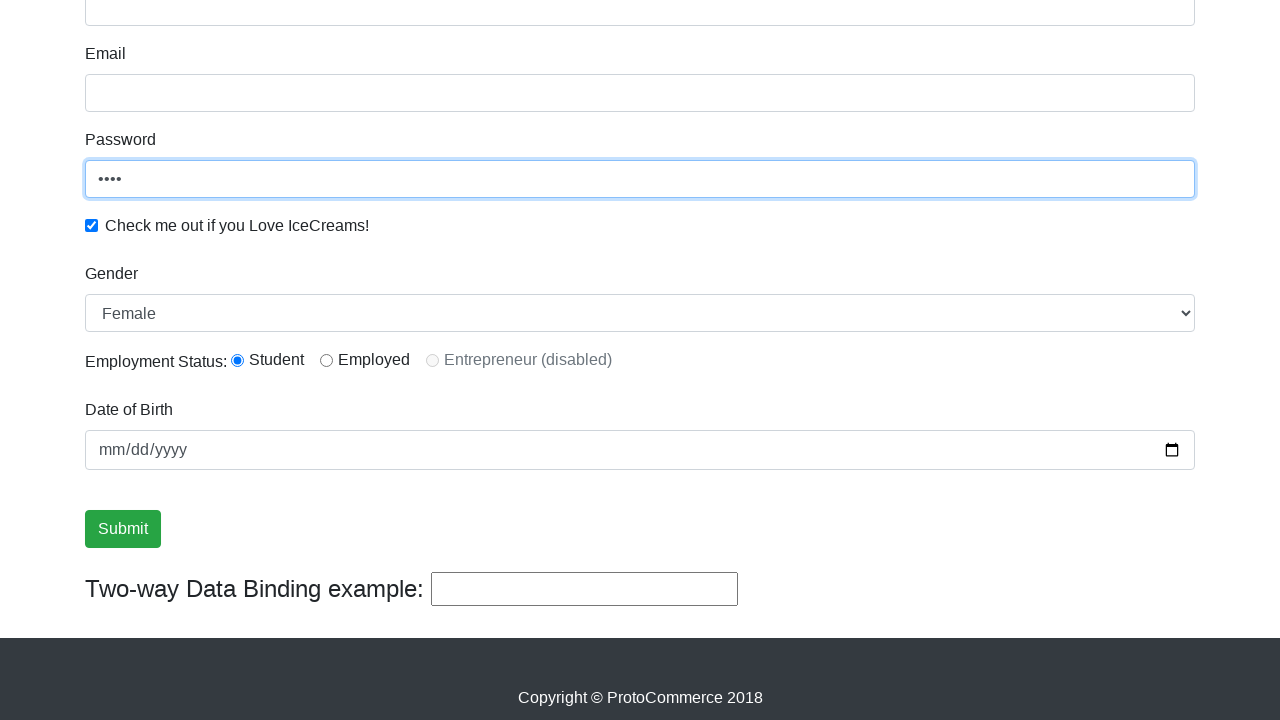

Verified success message is visible
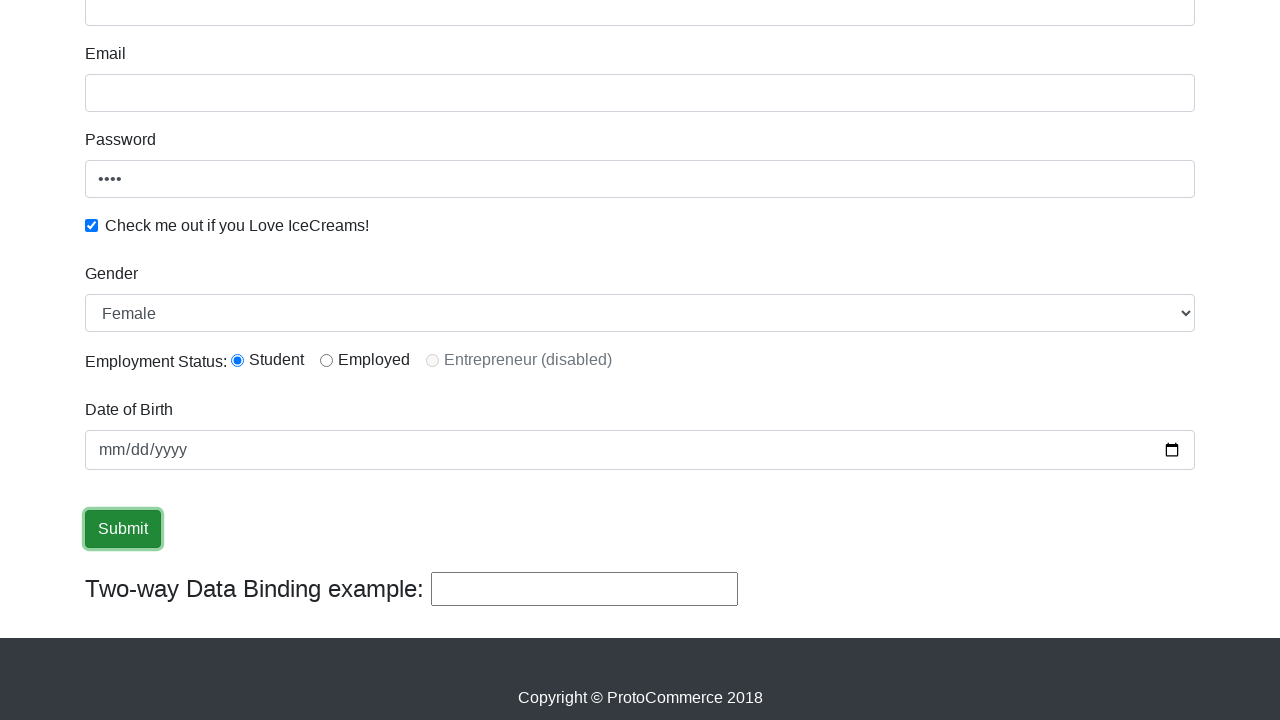

Clicked Shop link to navigate to shop at (349, 28) on internal:role=link[name="Shop"i]
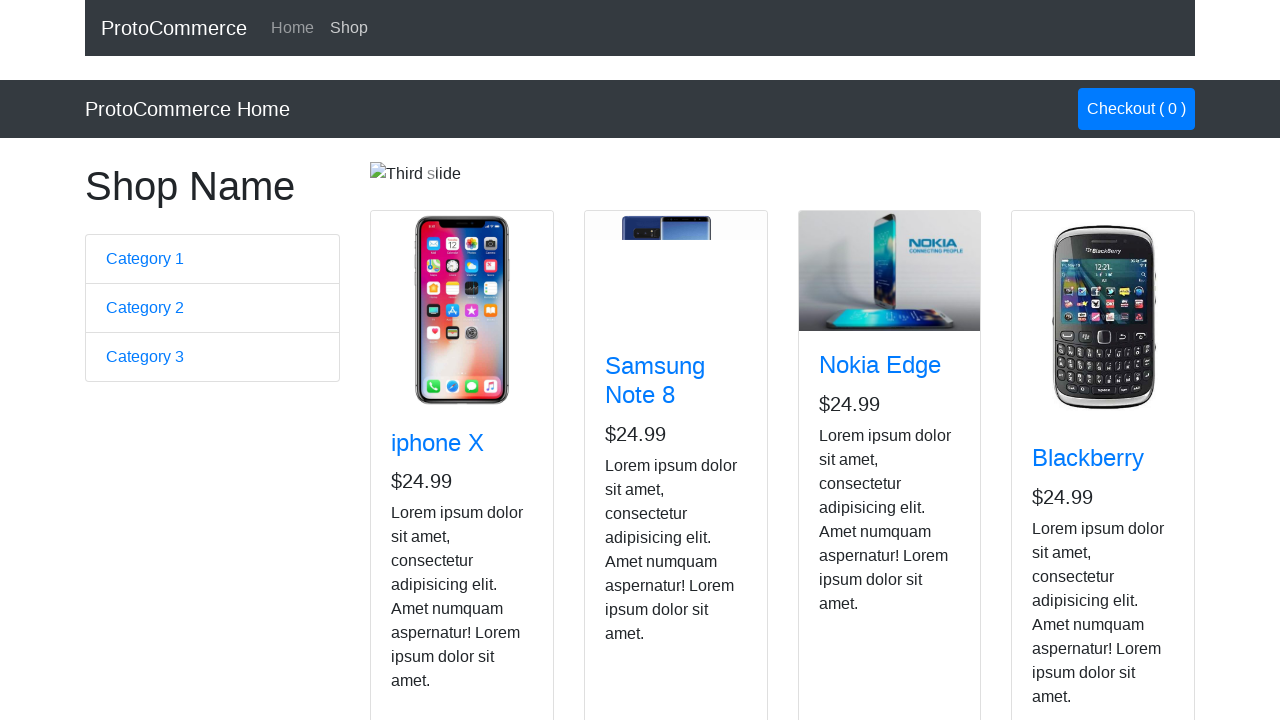

Added Samsung Note 8 to cart at (641, 528) on app-card >> internal:has-text="Samsung Note 8"i >> internal:role=button
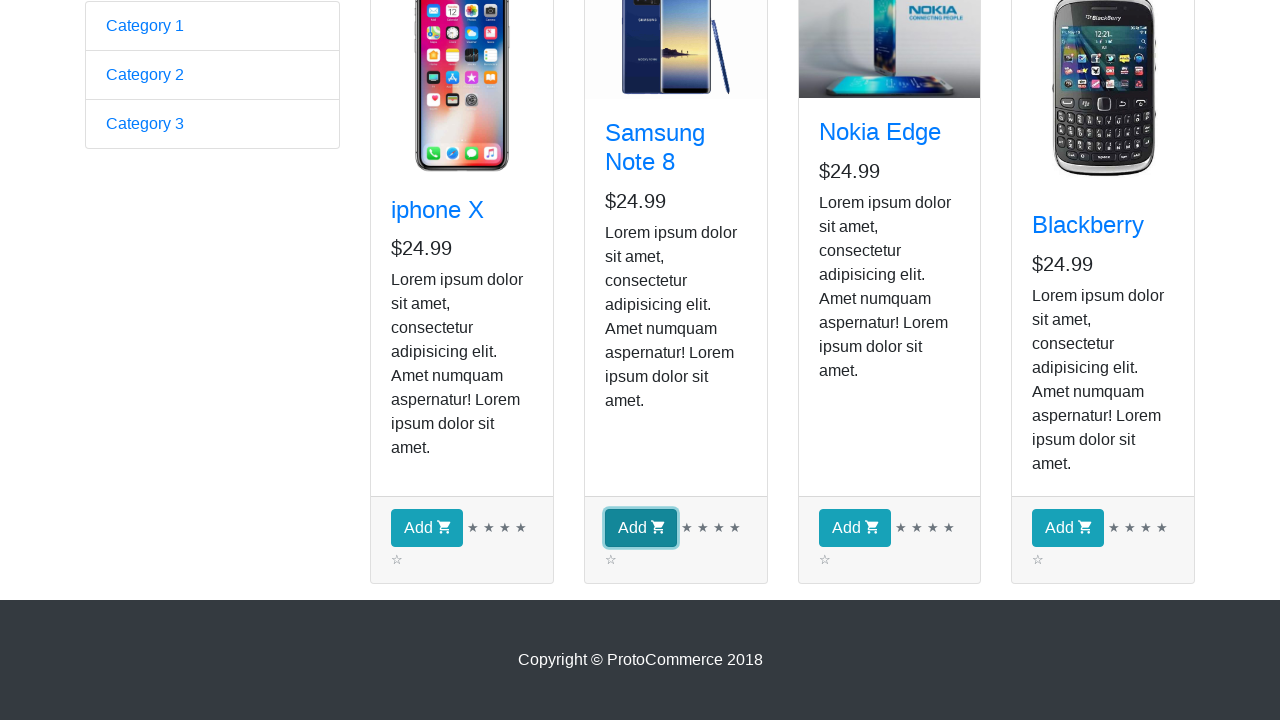

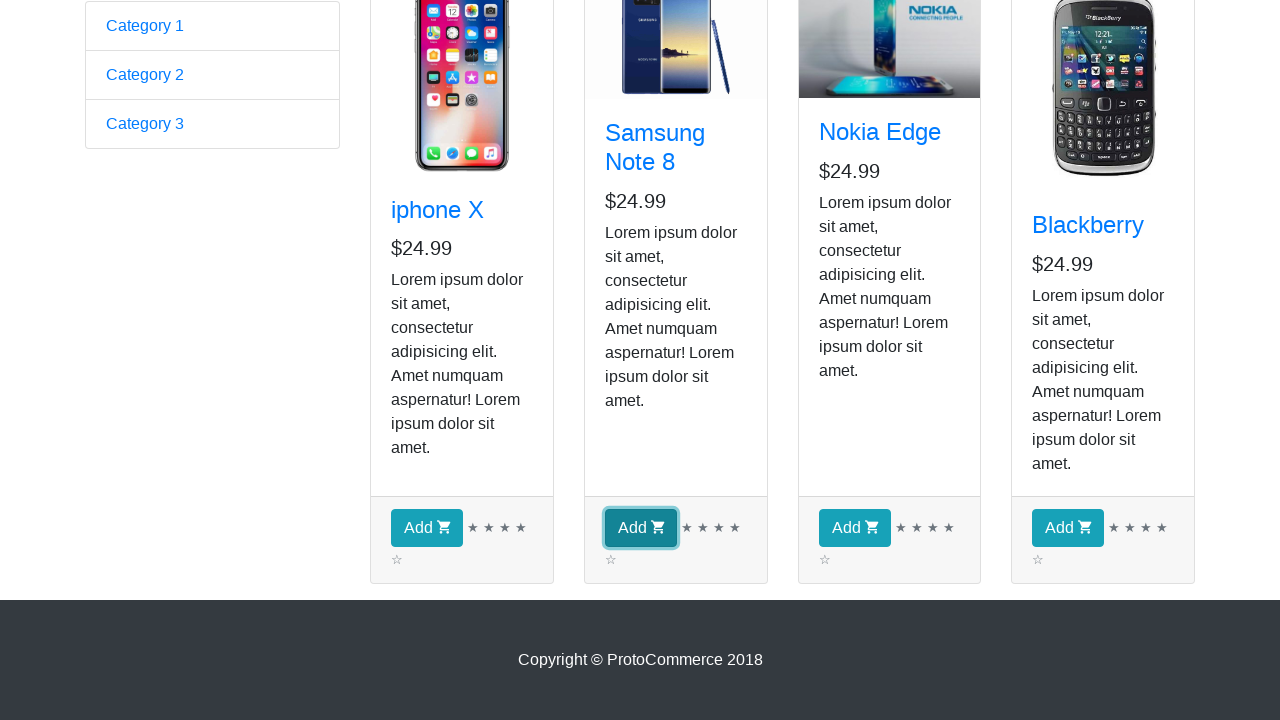